Tests dropdown selection functionality by locating a dropdown element and selecting "Option 2" by visible text

Starting URL: https://the-internet.herokuapp.com/dropdown

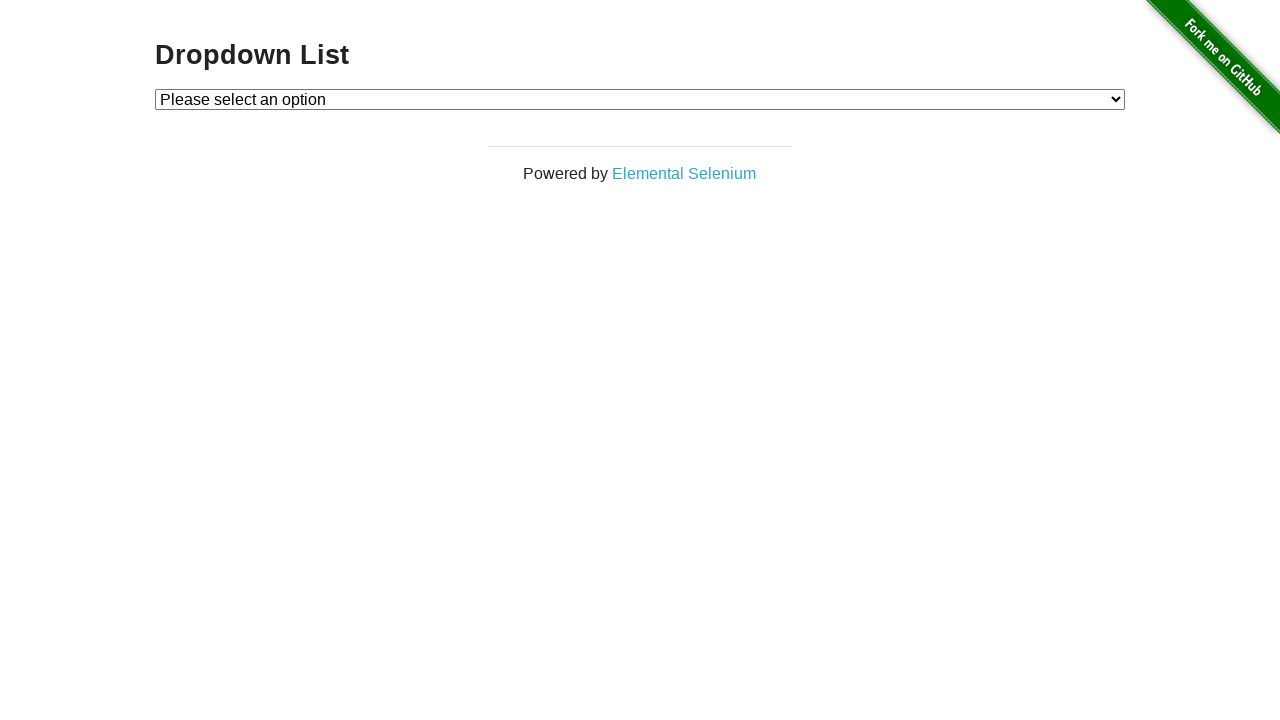

Navigated to dropdown test page
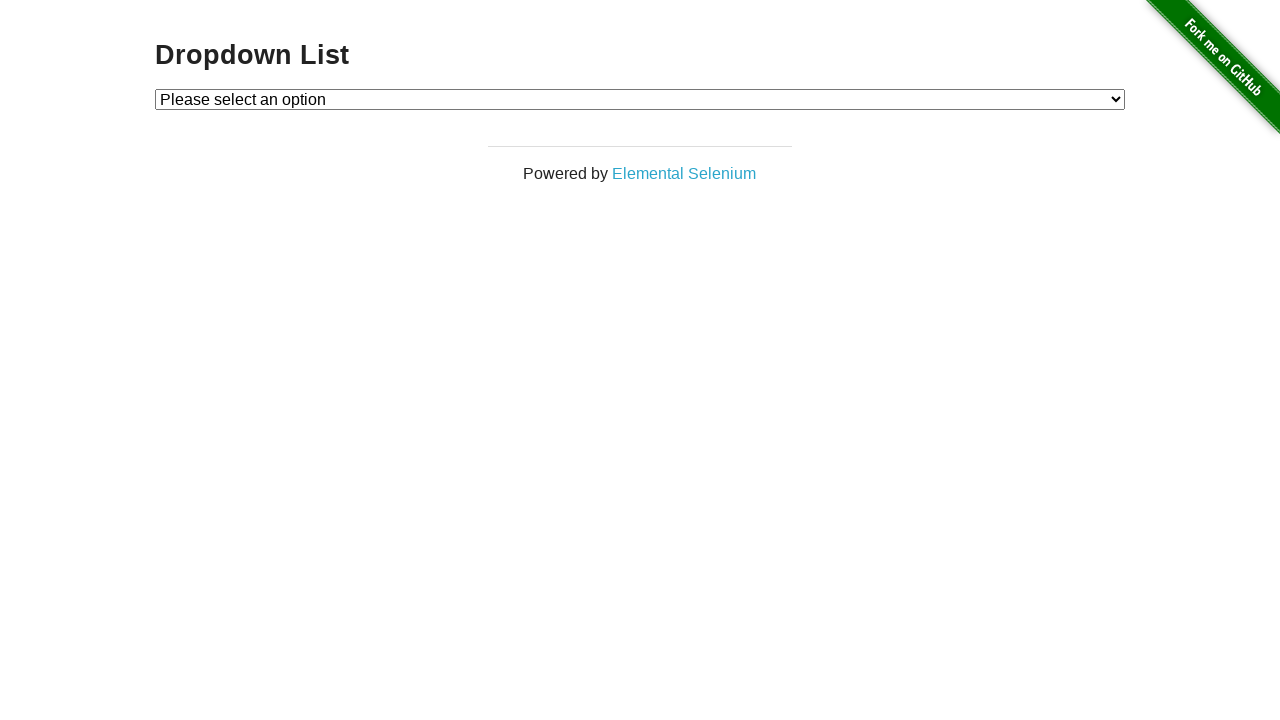

Selected 'Option 2' from dropdown on #dropdown
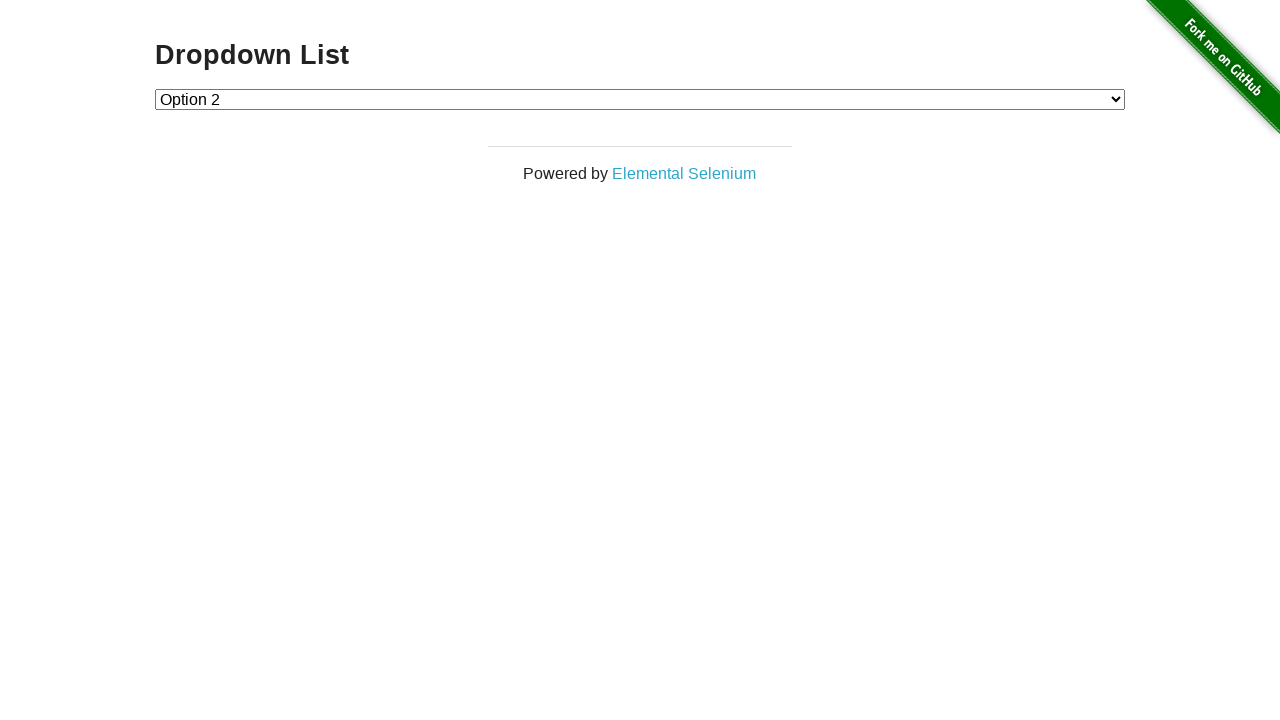

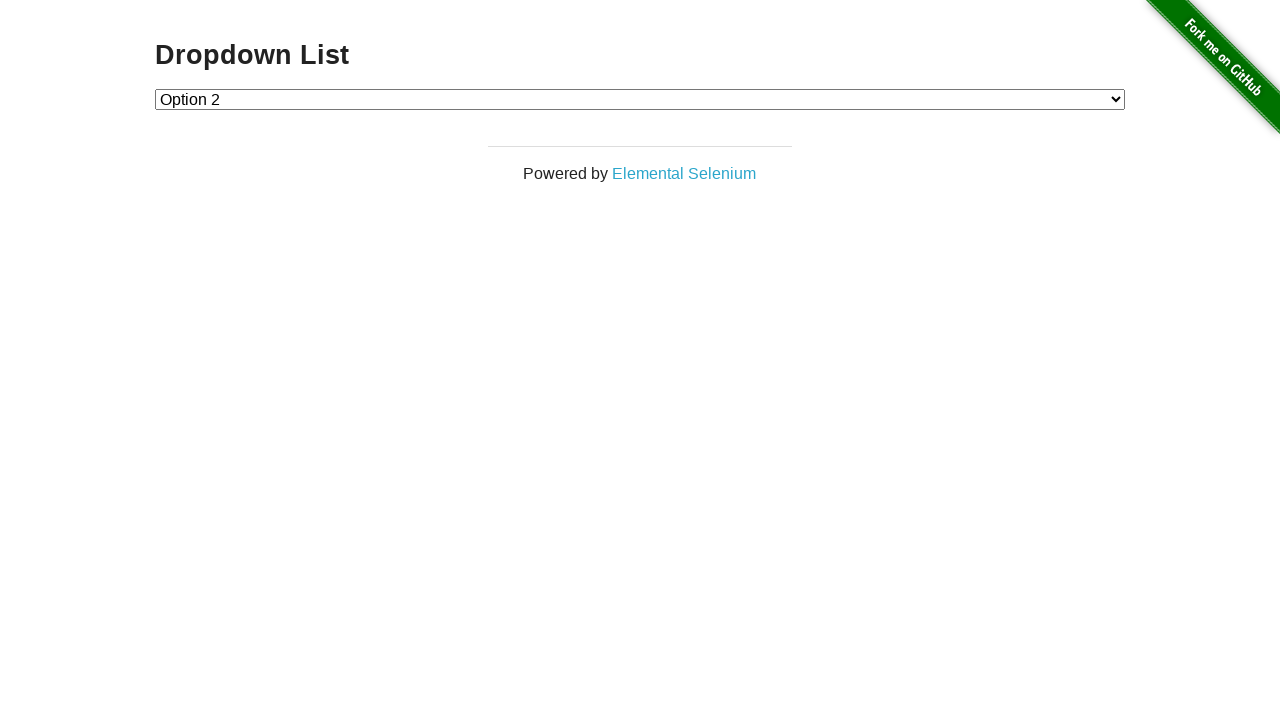